Tests a signup form by filling in first name, last name, and email fields, then clicking the sign up button to submit the form.

Starting URL: http://secure-retreat-92358.herokuapp.com/

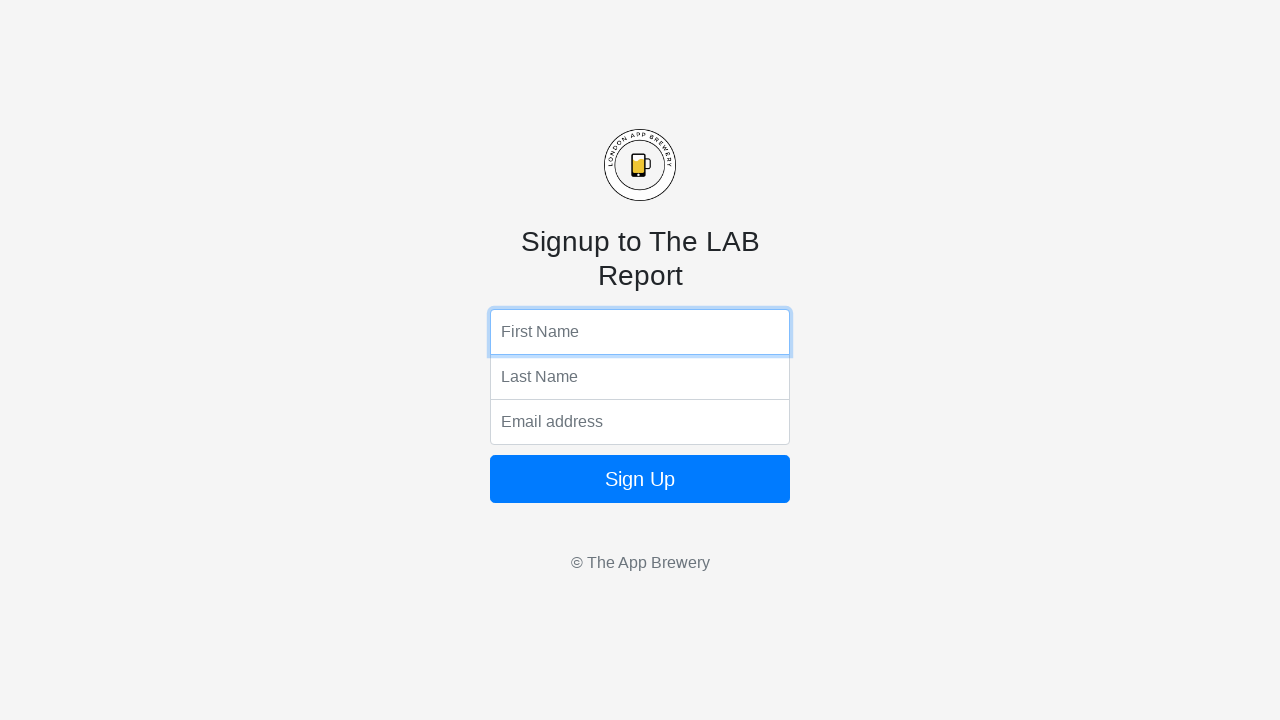

Filled first name field with 'Fatima' on input[name='fName']
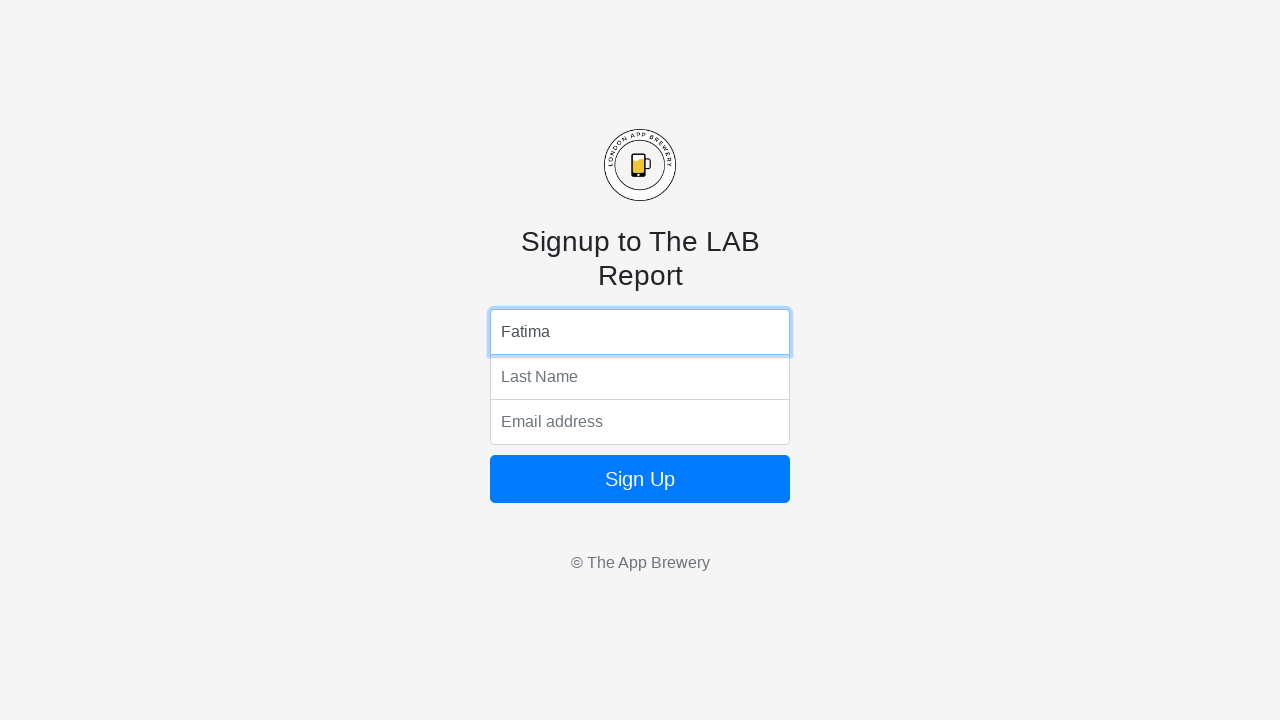

Filled last name field with 'Jimoh' on input[name='lName']
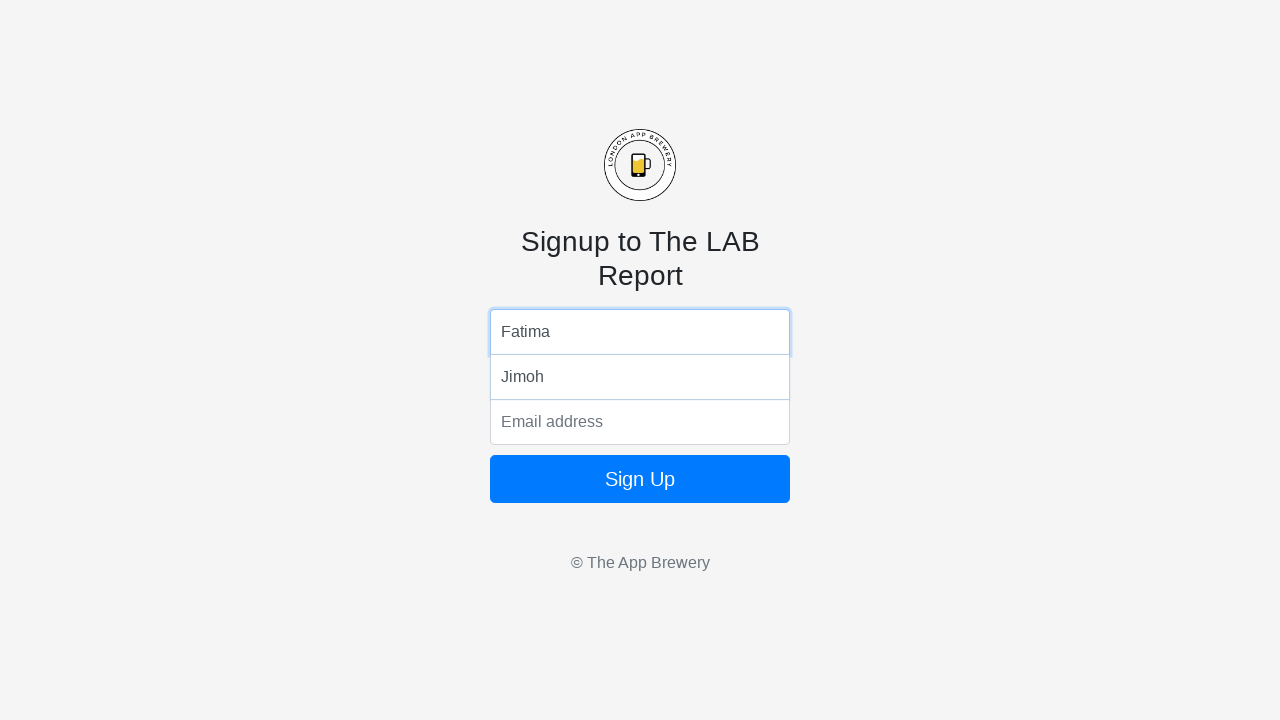

Filled email field with 'fatima@gmail.com' on input[name='email']
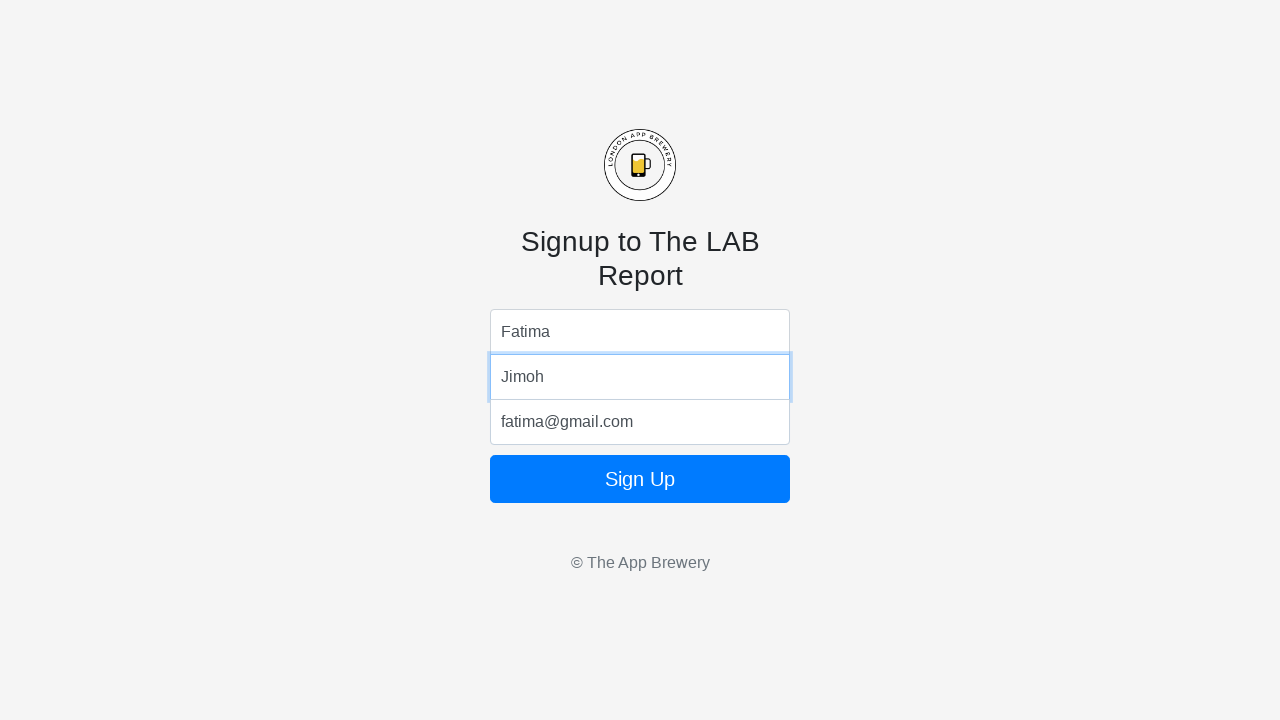

Clicked sign up button to submit form at (640, 479) on .btn
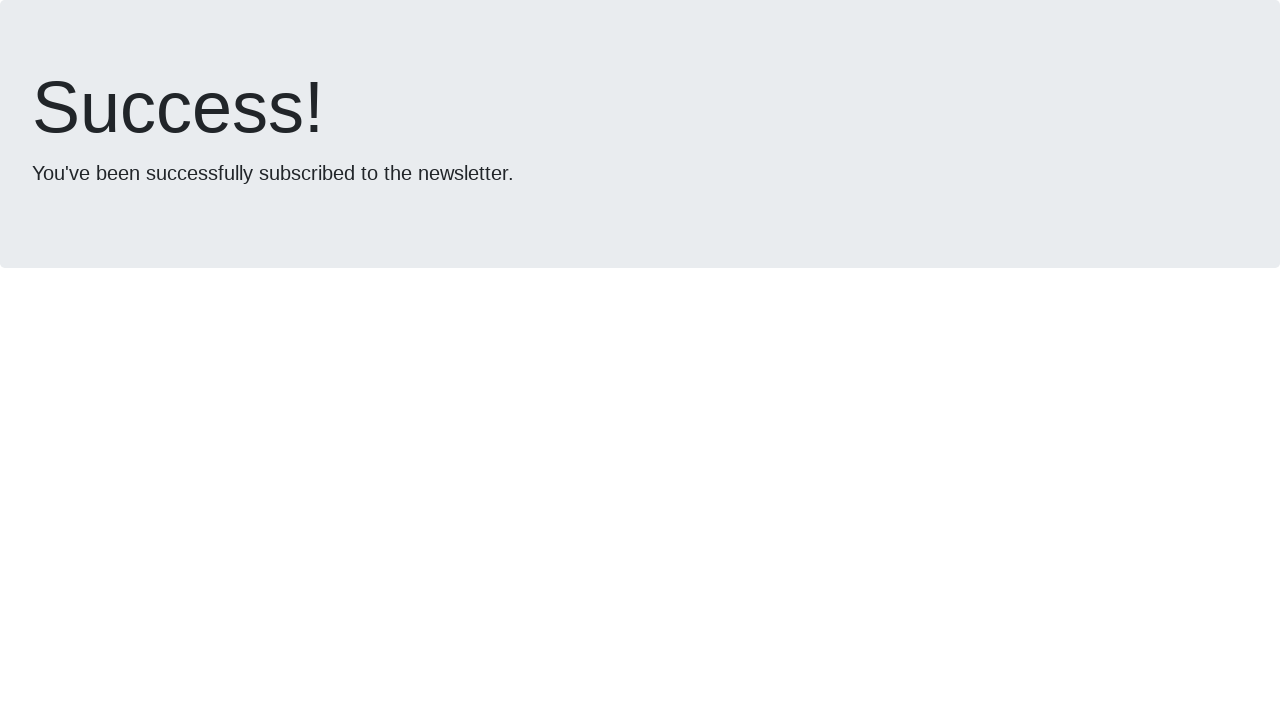

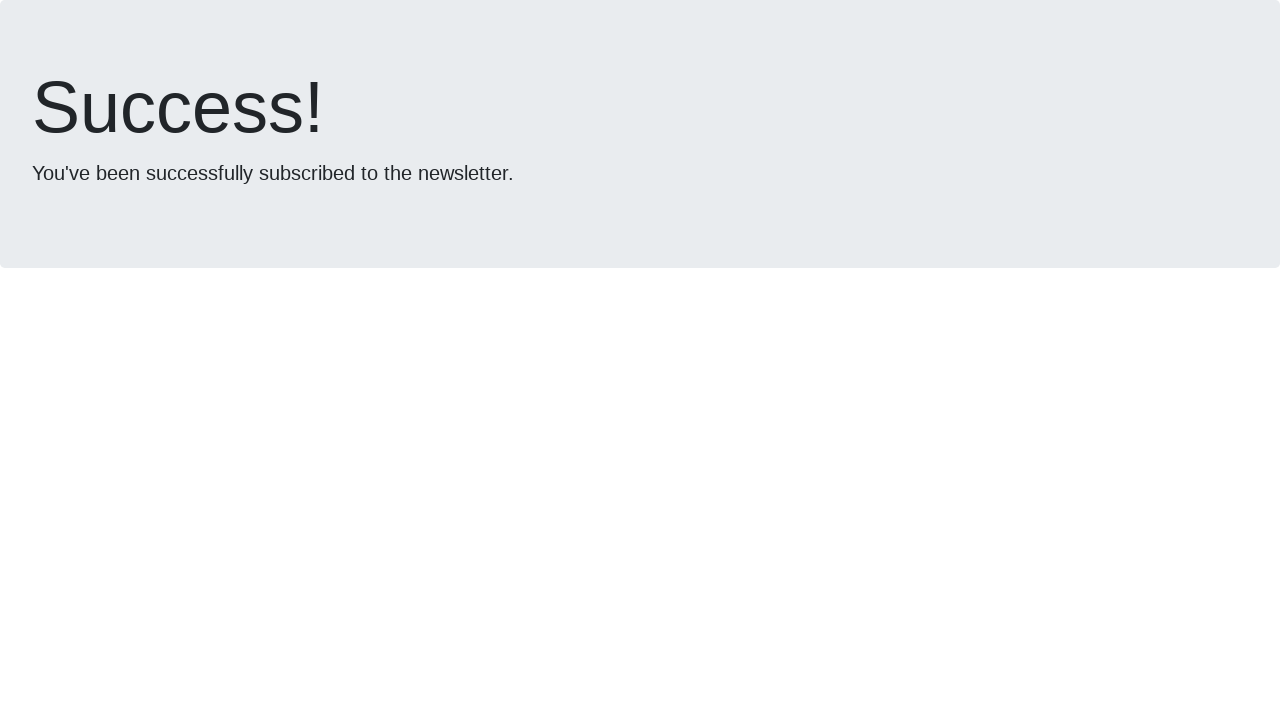